Navigates to the SDET Live website and verifies the page loads successfully

Starting URL: https://sdet.live

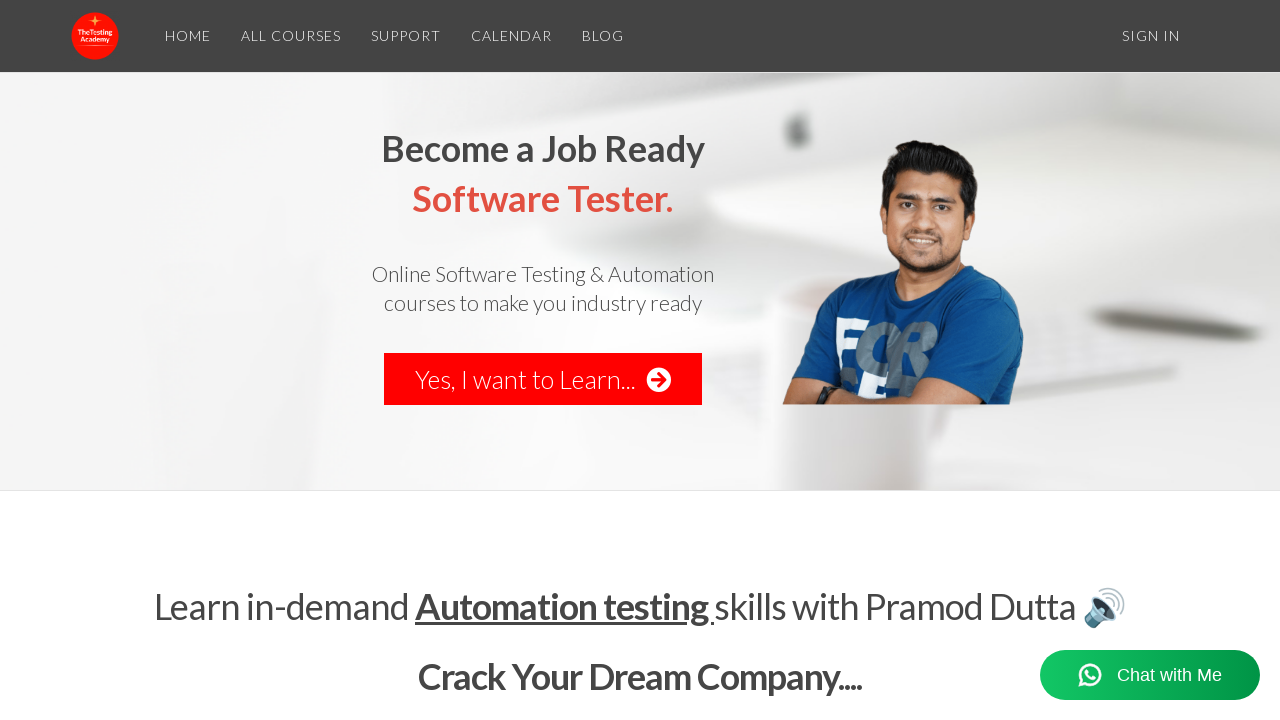

Navigated to https://sdet.live
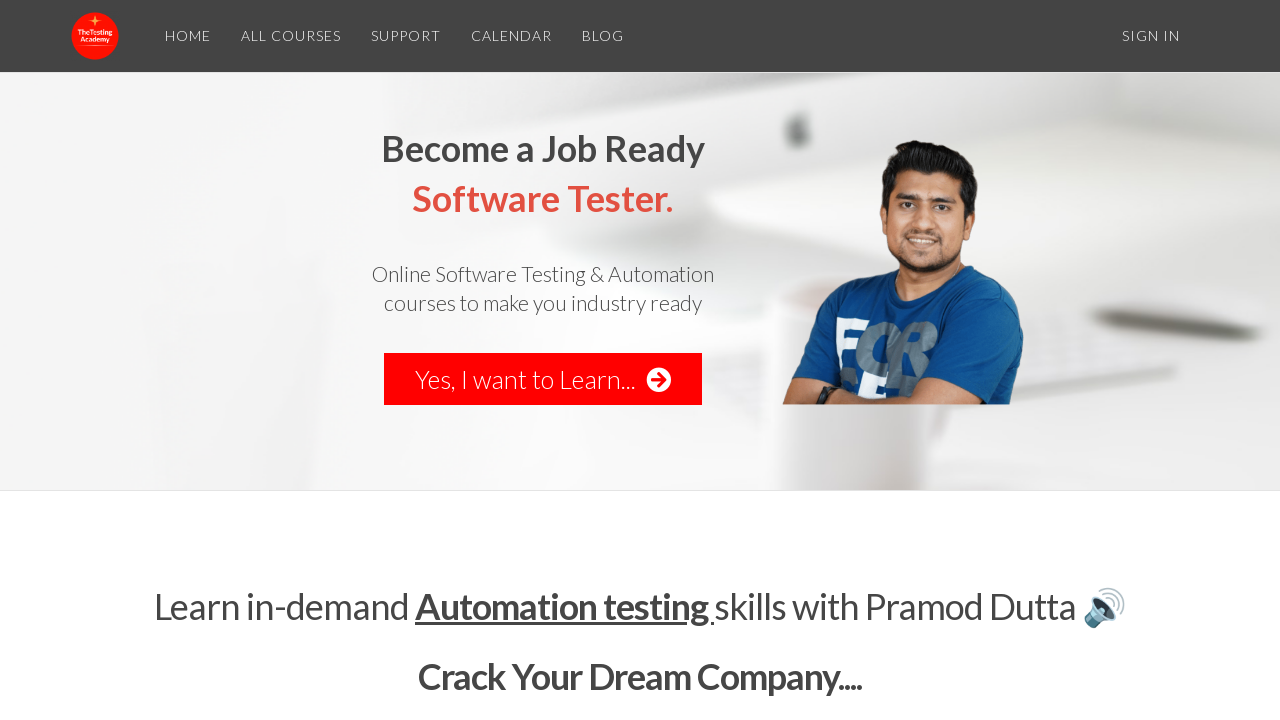

Page fully loaded - DOM content ready
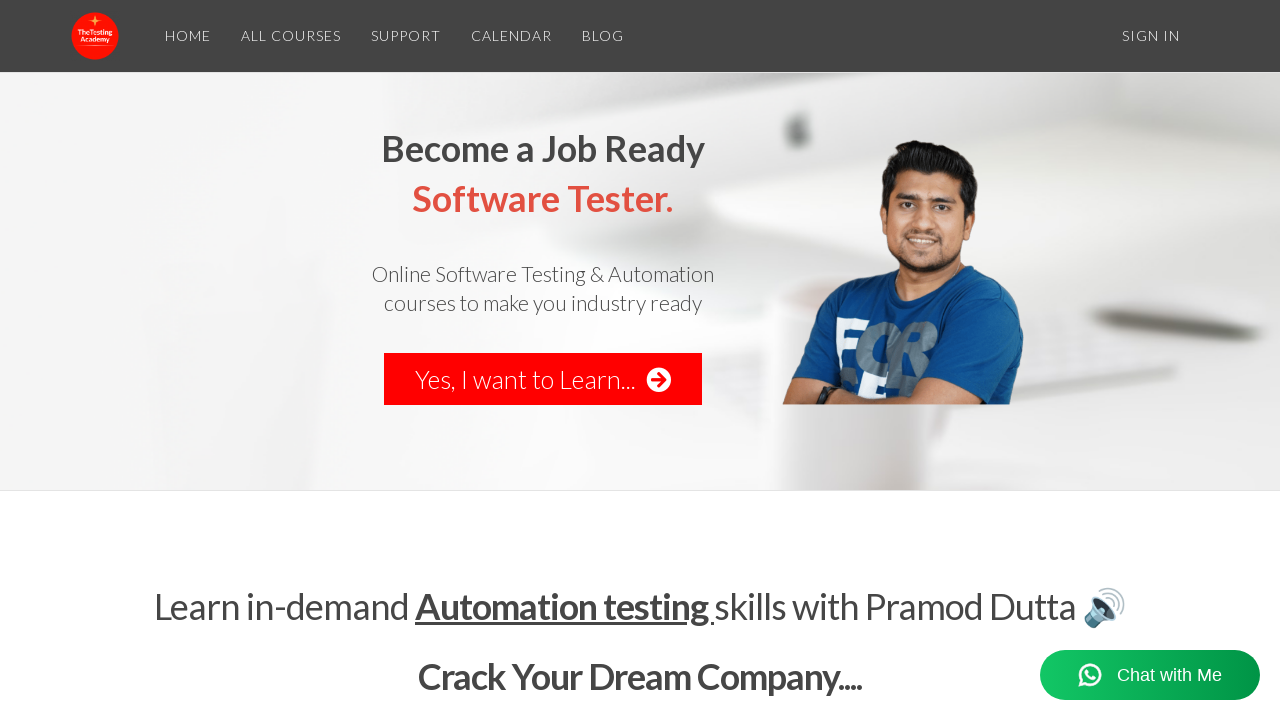

Verified page title is present
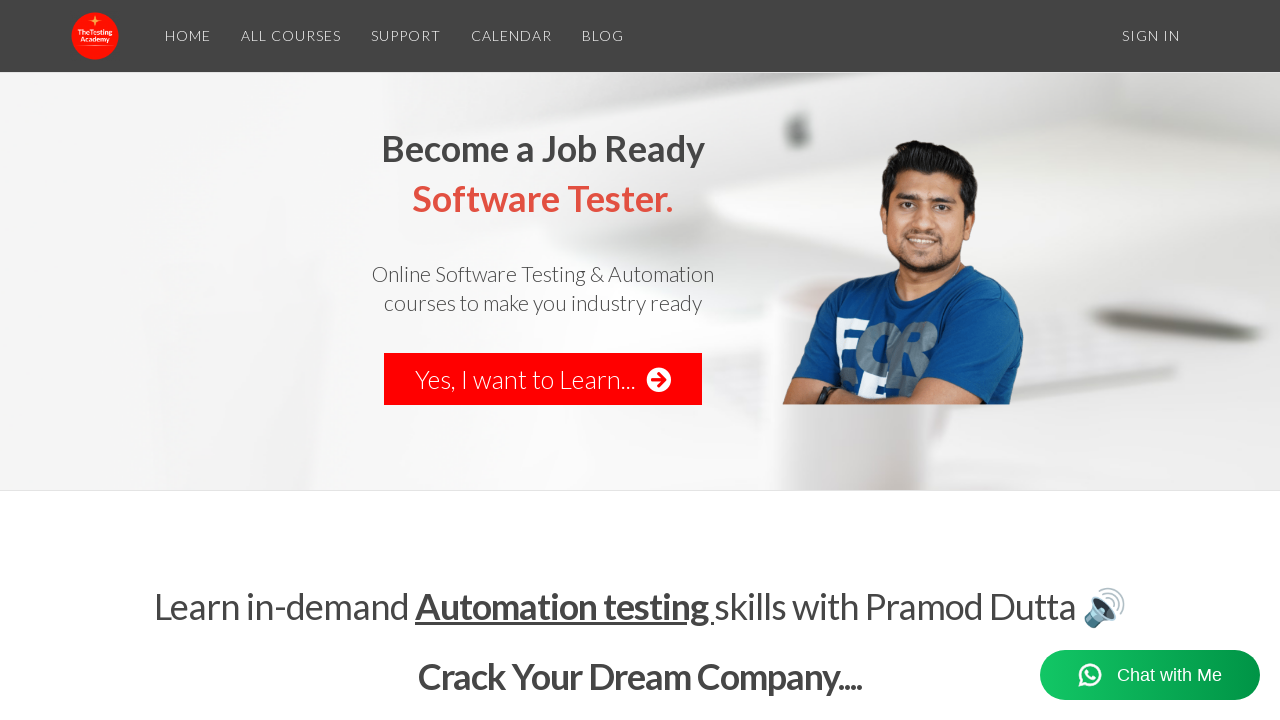

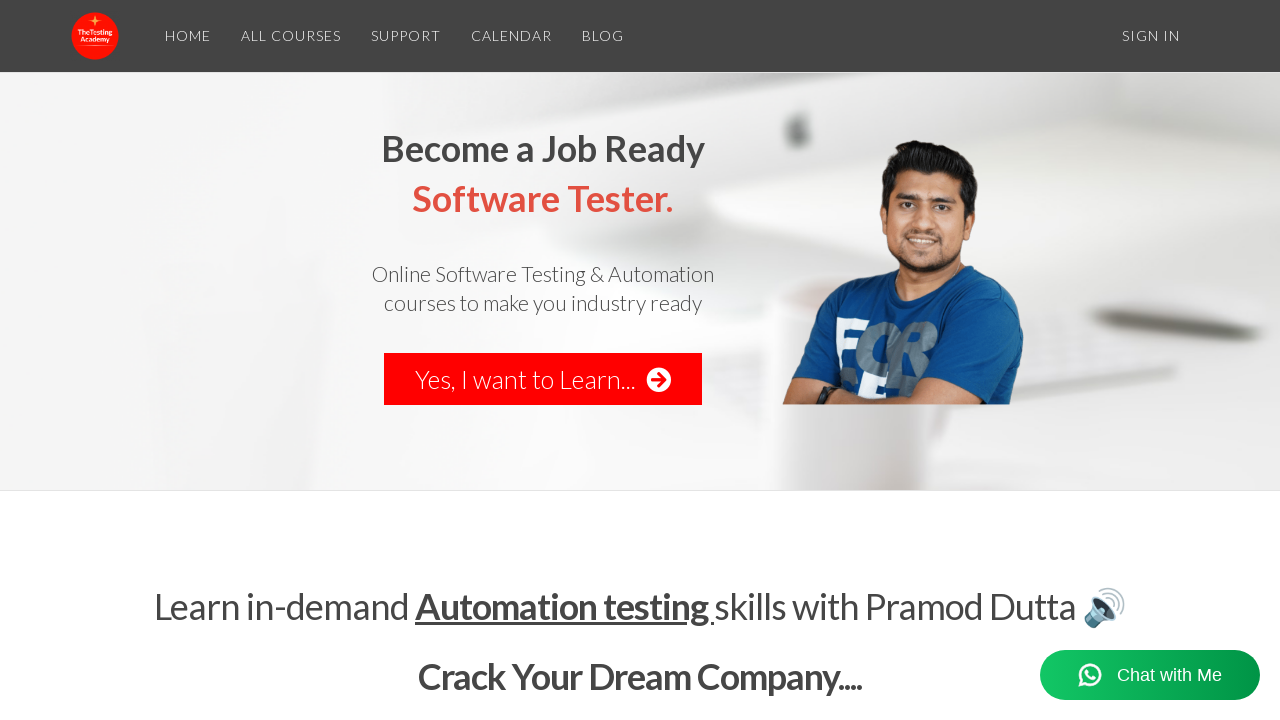